Navigates to the OrangeHRM website homepage and maximizes the browser window. The commented-out code suggests this was intended to fill out a contact form, but only the navigation and window maximize are actually executed.

Starting URL: http://www.orangehrm.com

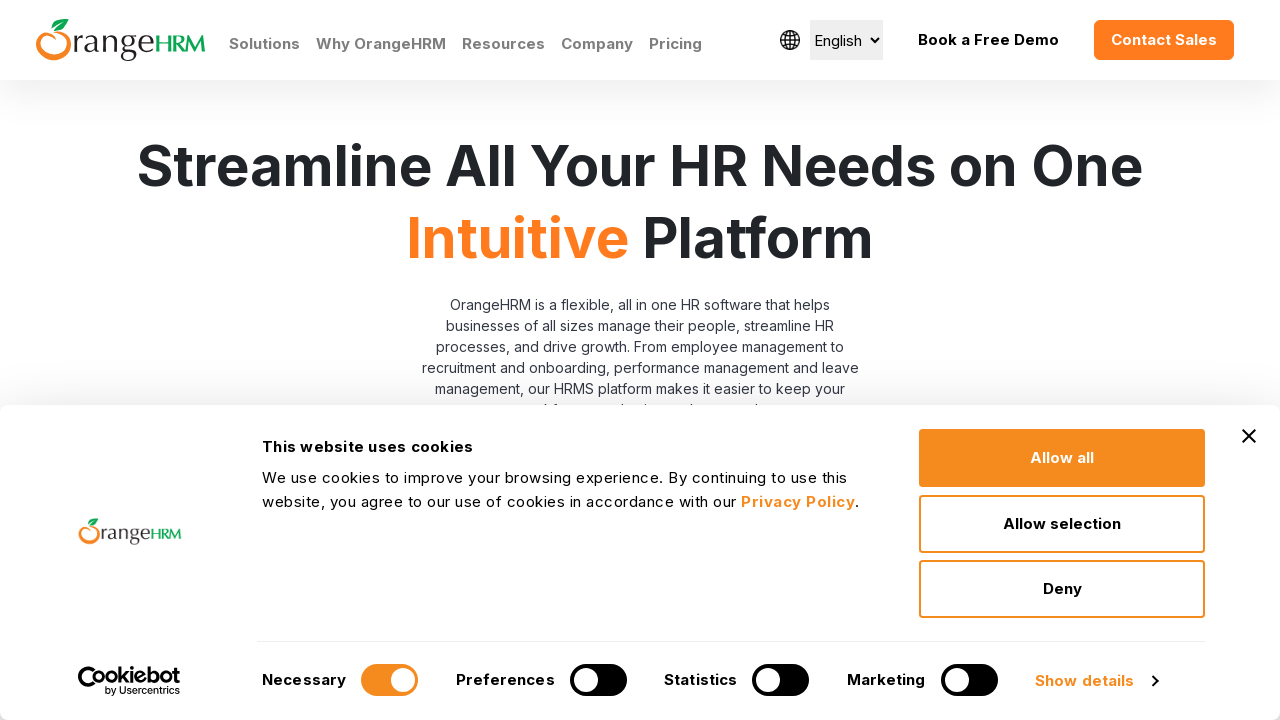

Set viewport size to 1920x1080 to maximize browser window
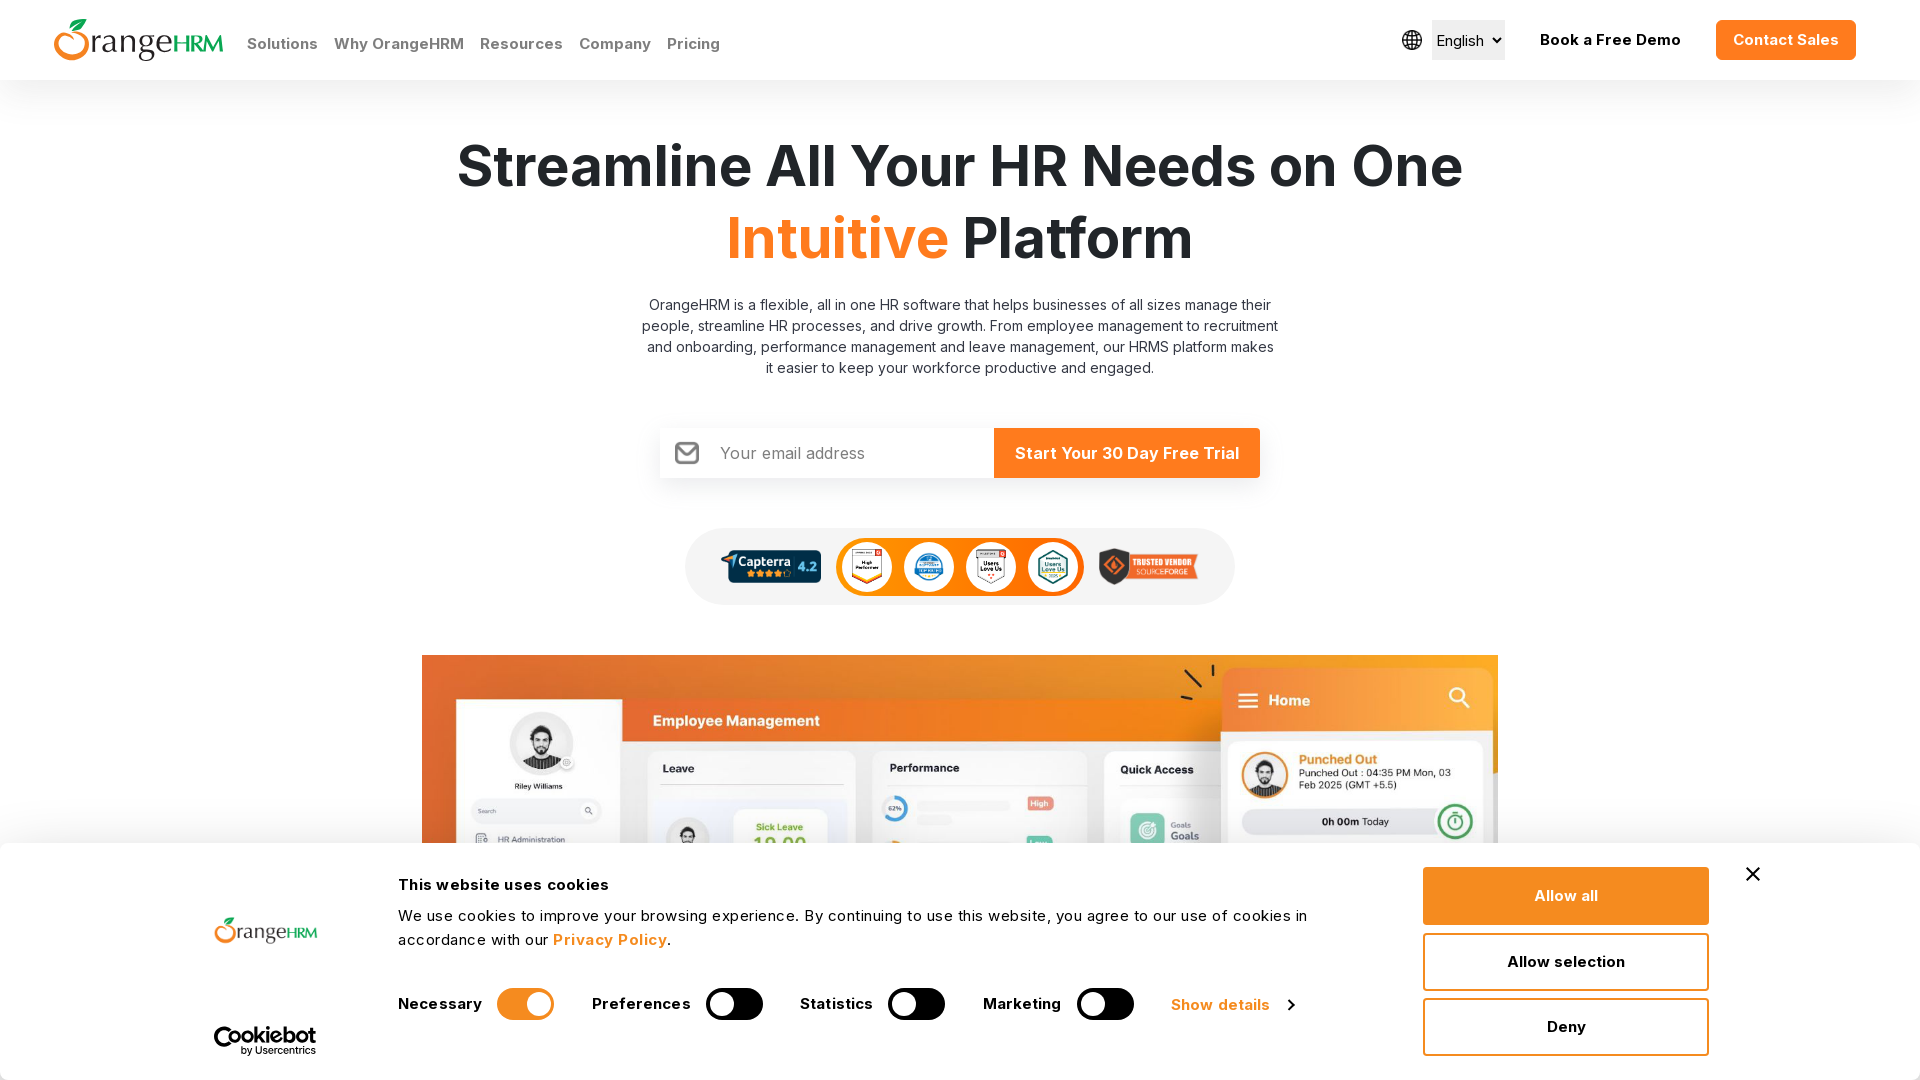

Waited for page DOM to fully load
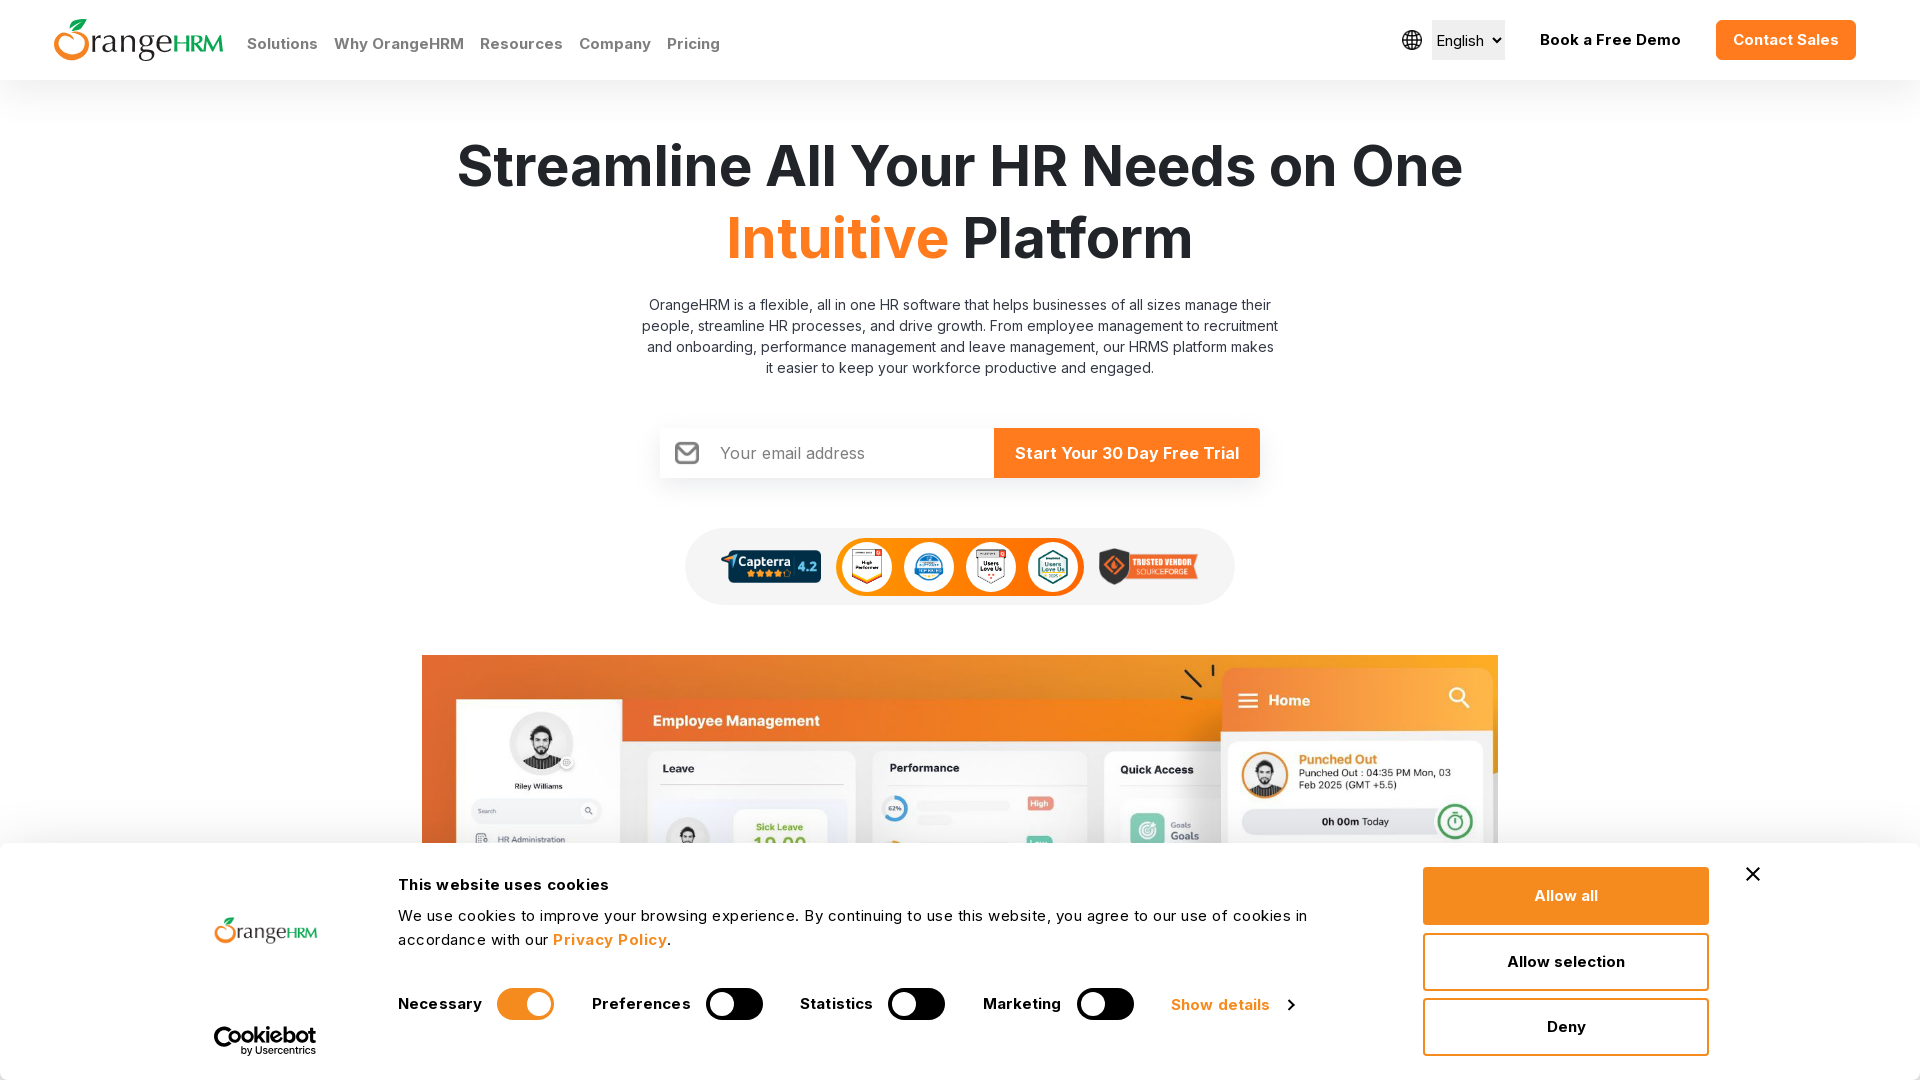

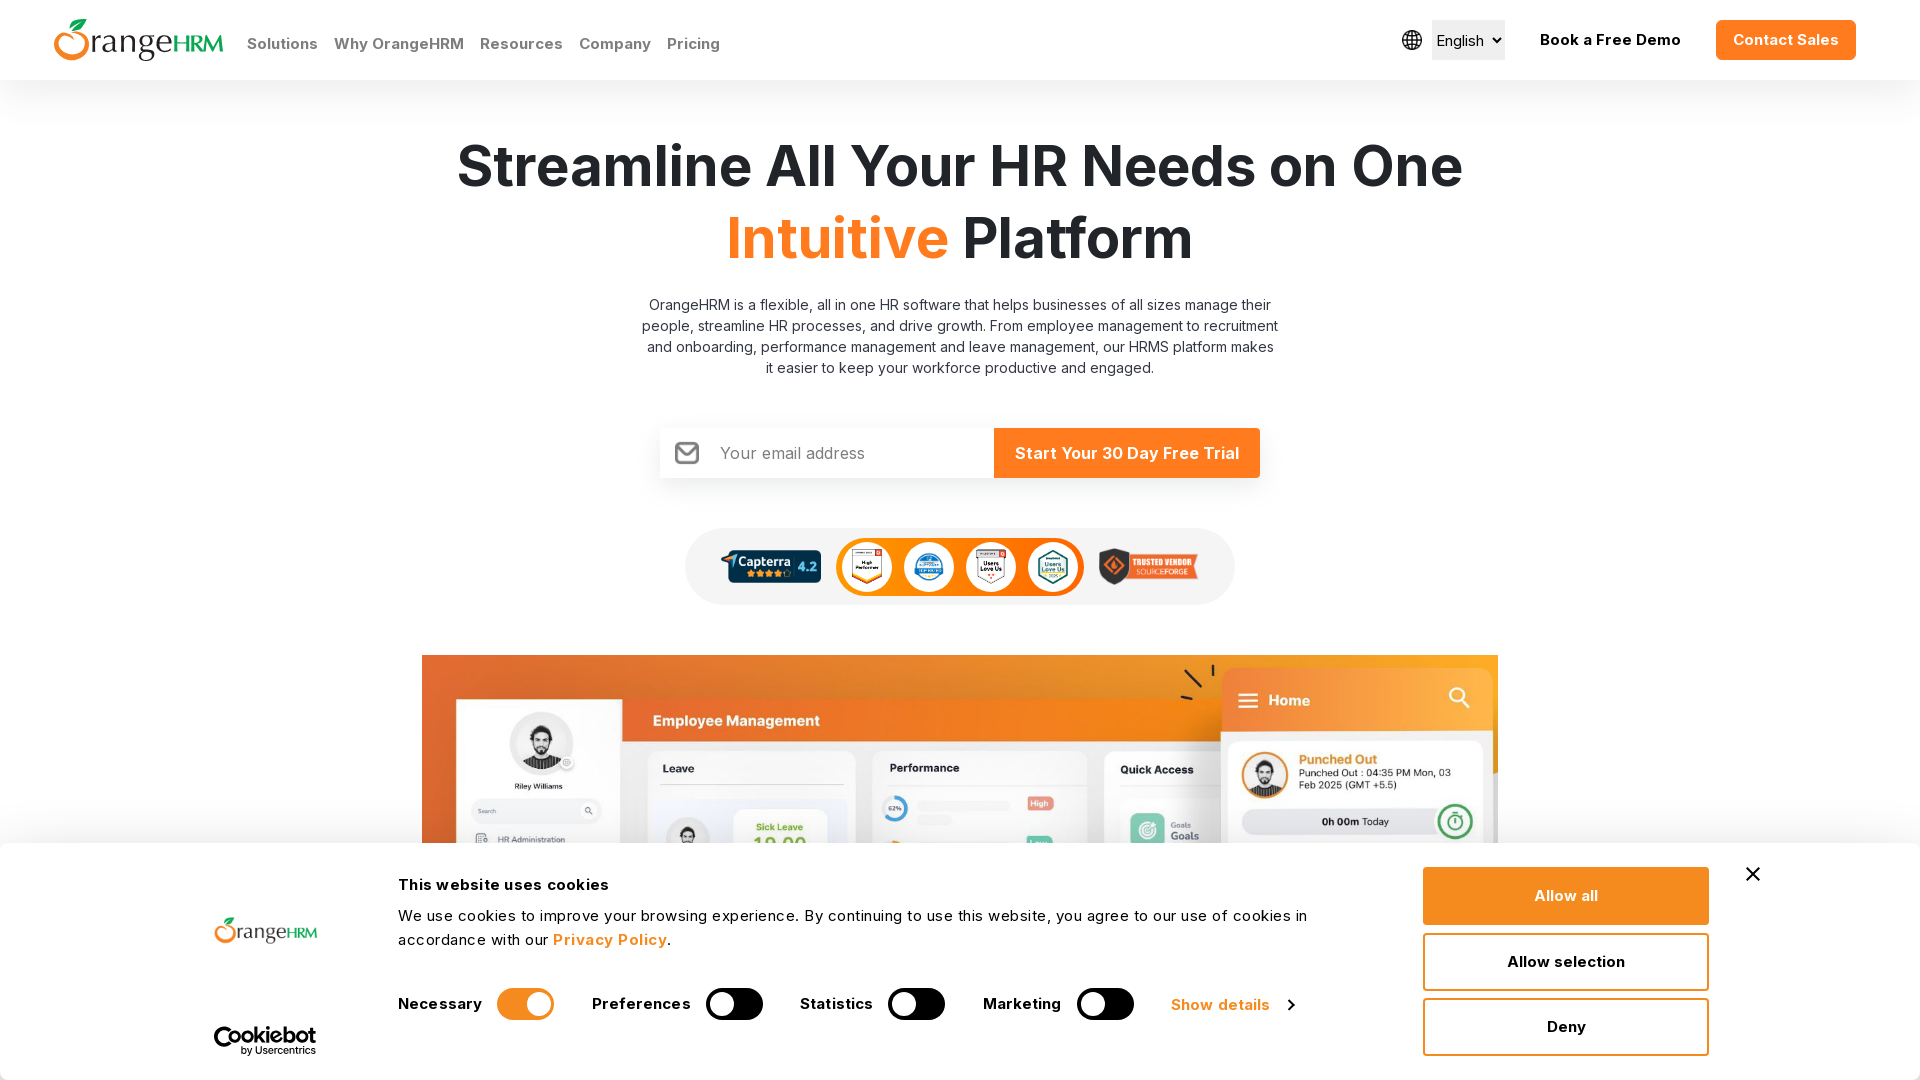